Demonstrates using chained CSS selector to fill a phone field

Starting URL: https://testautomationpractice.blogspot.com/

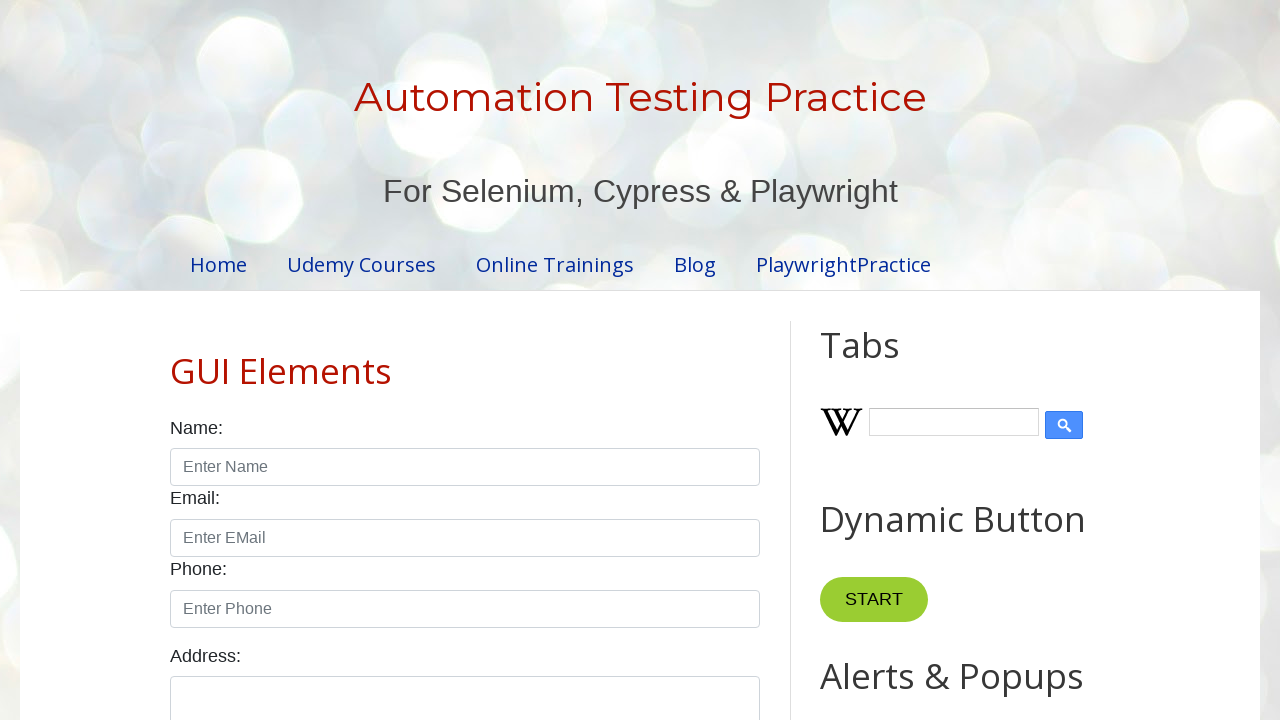

Filled phone field with '5551234567' using chained CSS selector on div.form-group input#phone
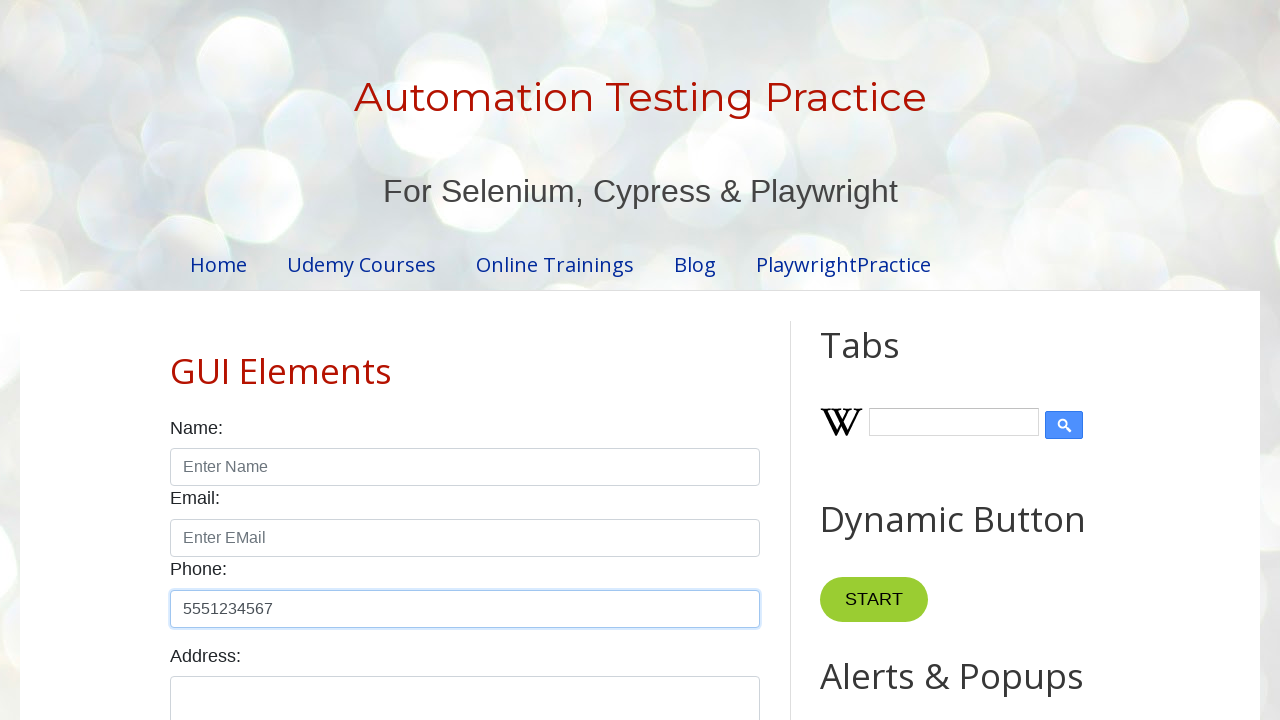

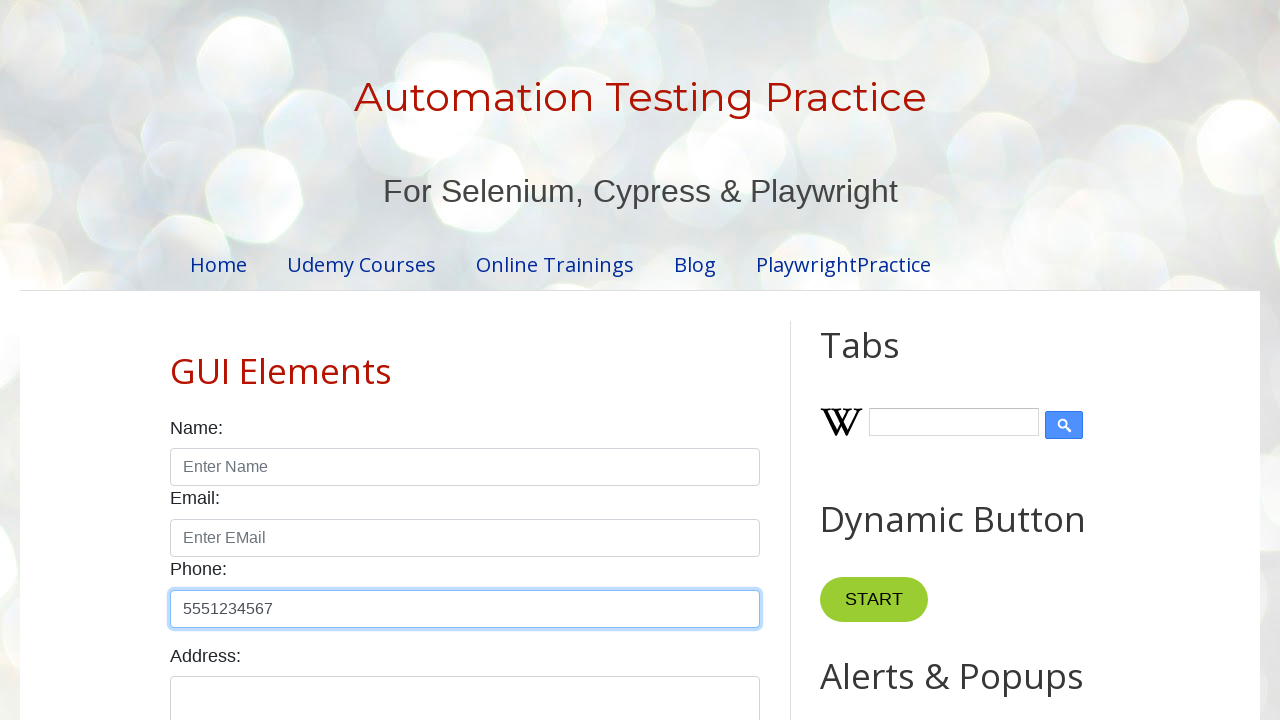